Tests iframe interaction by locating an iframe, clicking on a lifetime access link within it, and reading text content from the iframe.

Starting URL: https://rahulshettyacademy.com/AutomationPractice/

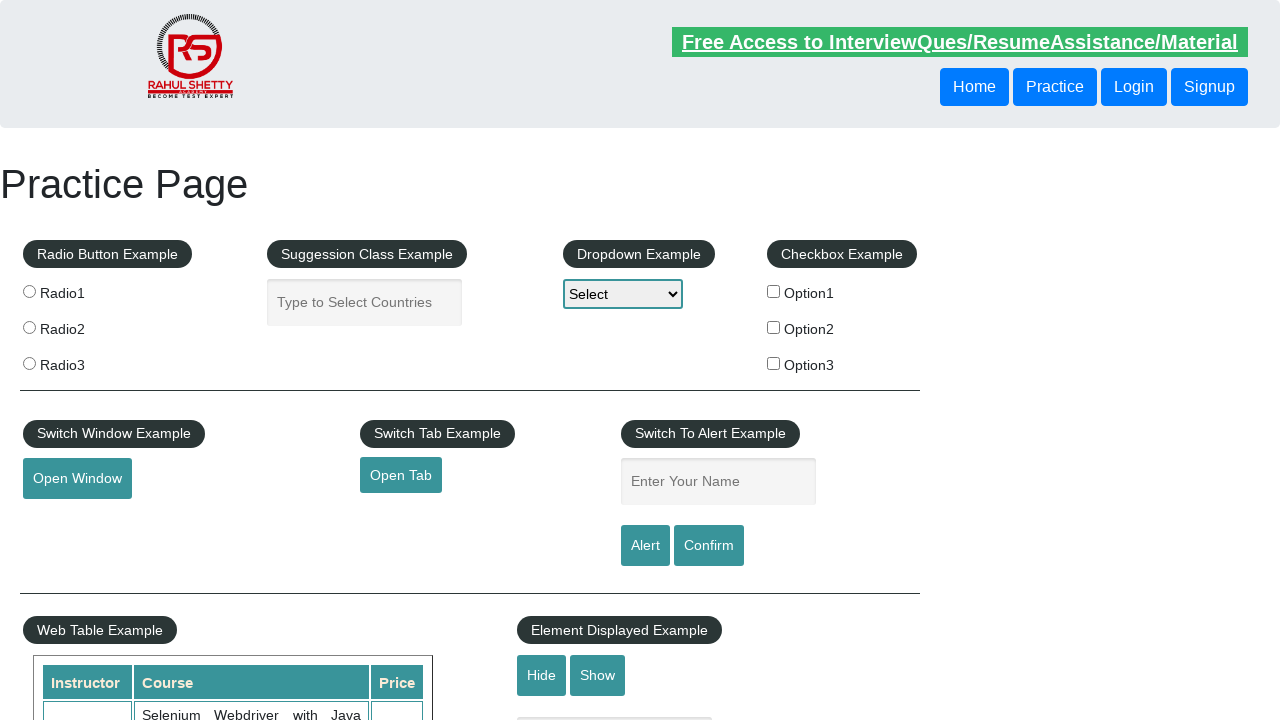

Located iframe with id 'courses-iframe'
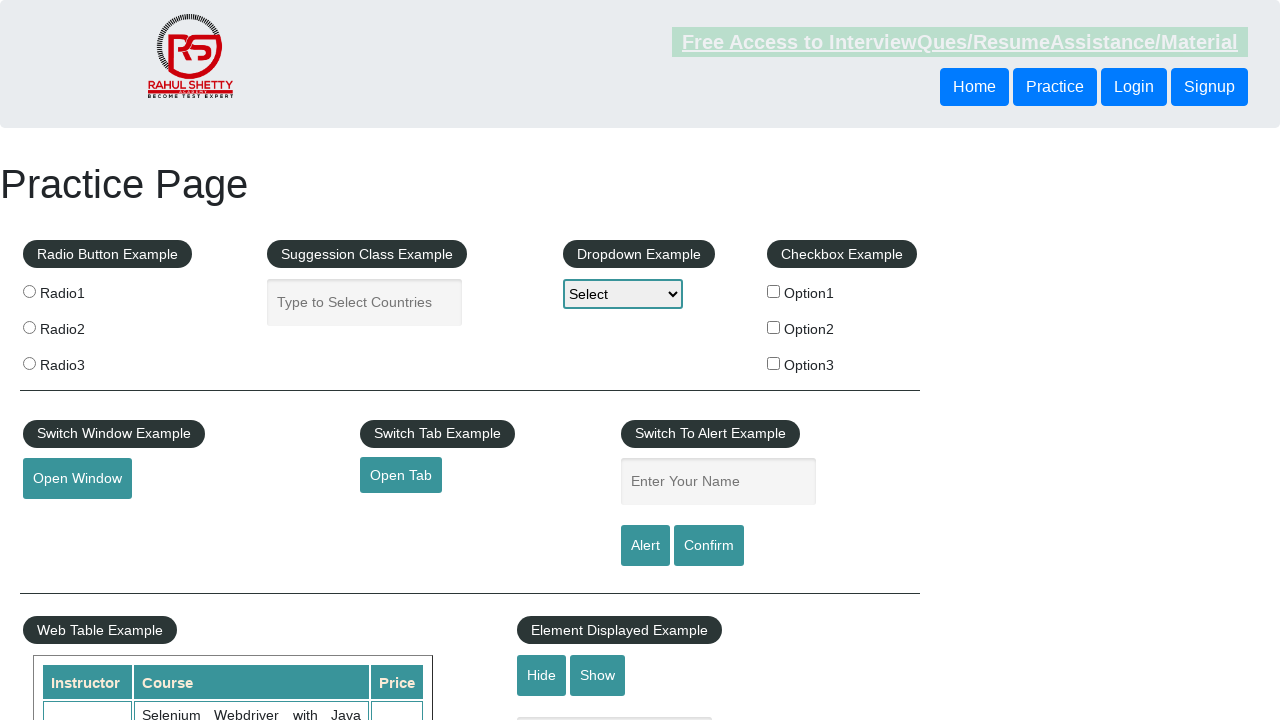

Clicked lifetime access link within iframe at (307, 360) on #courses-iframe >> internal:control=enter-frame >> li a[href*='lifetime-access']
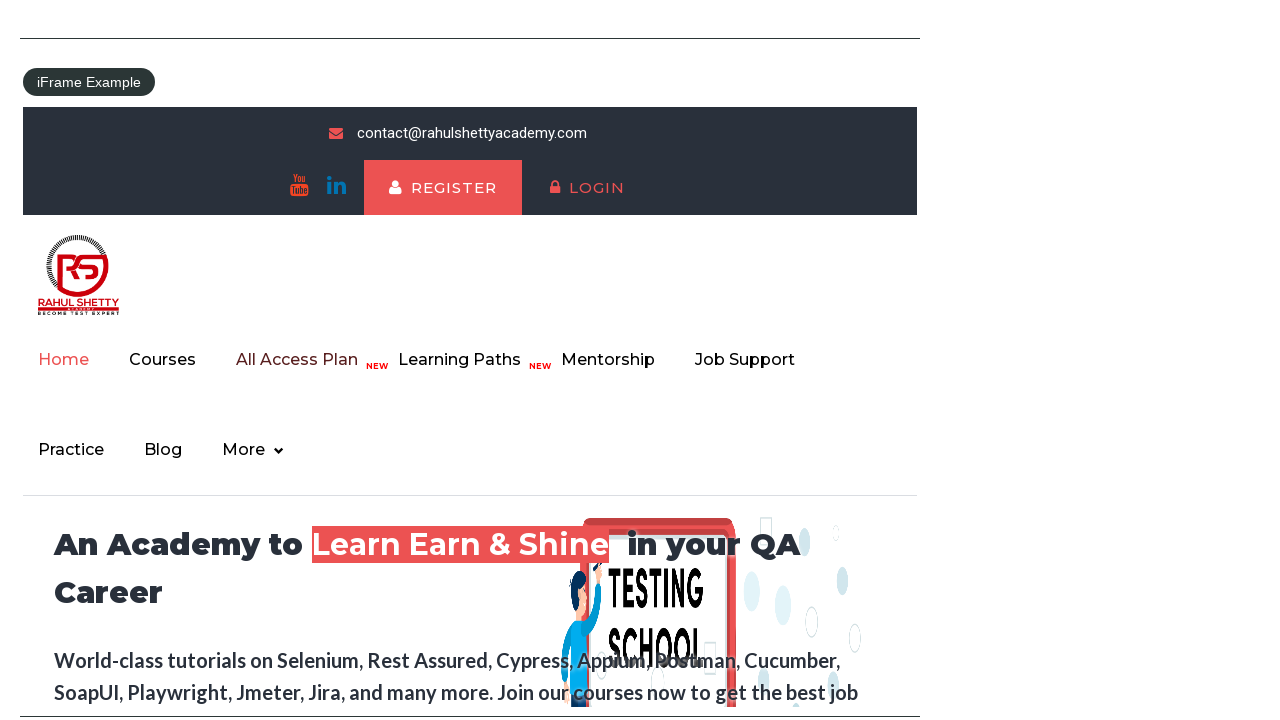

Verified text h2 element is present in iframe
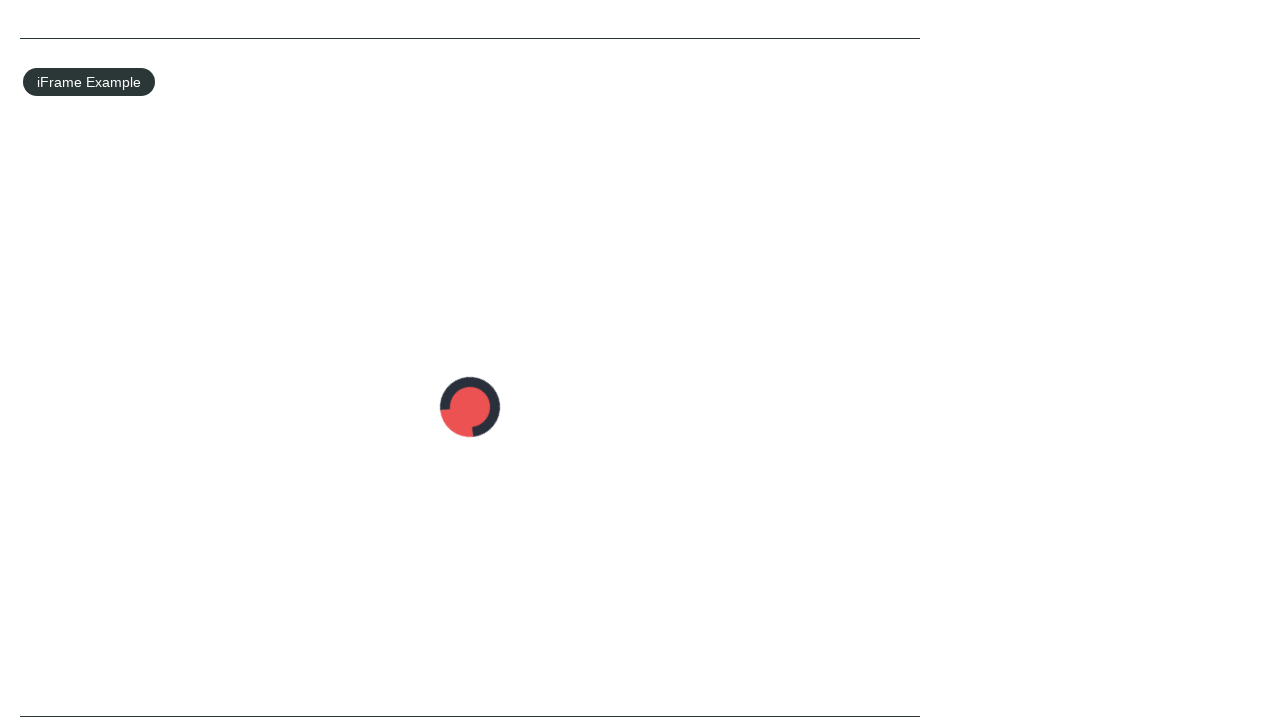

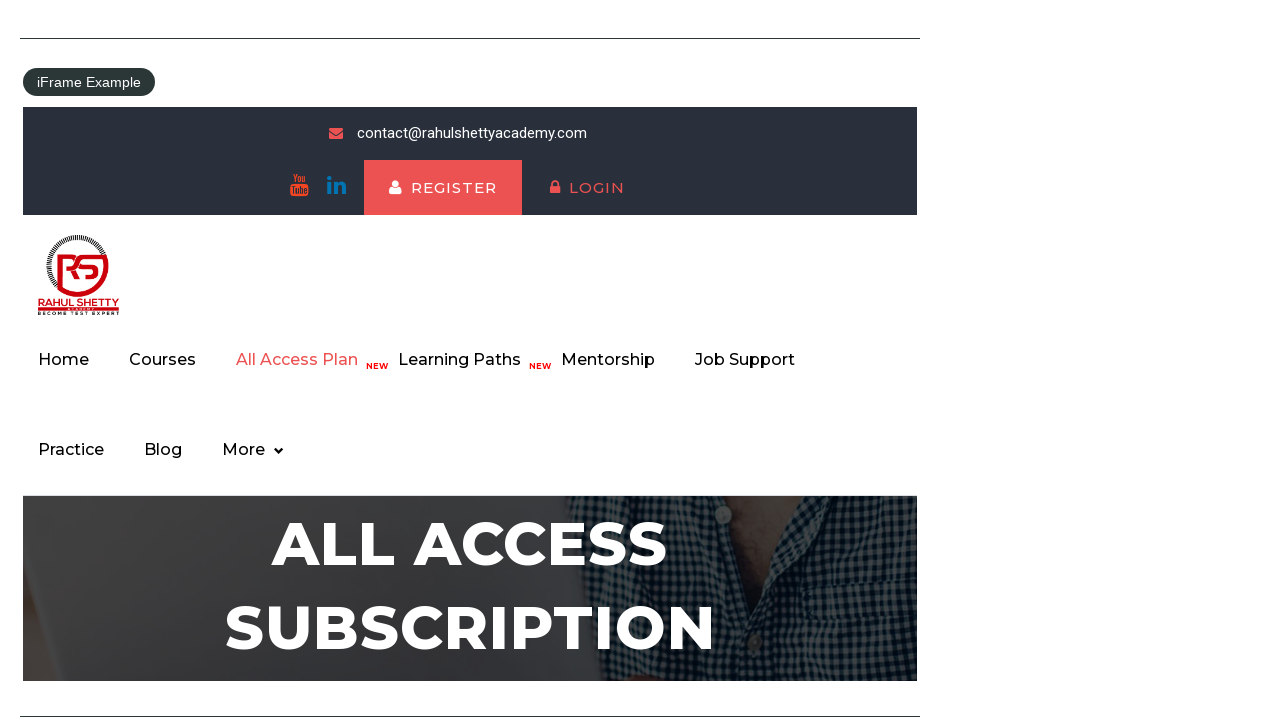